Tests drag and drop functionality by navigating to the drag and drop page and performing drag operations between two columns.

Starting URL: http://the-internet.herokuapp.com/

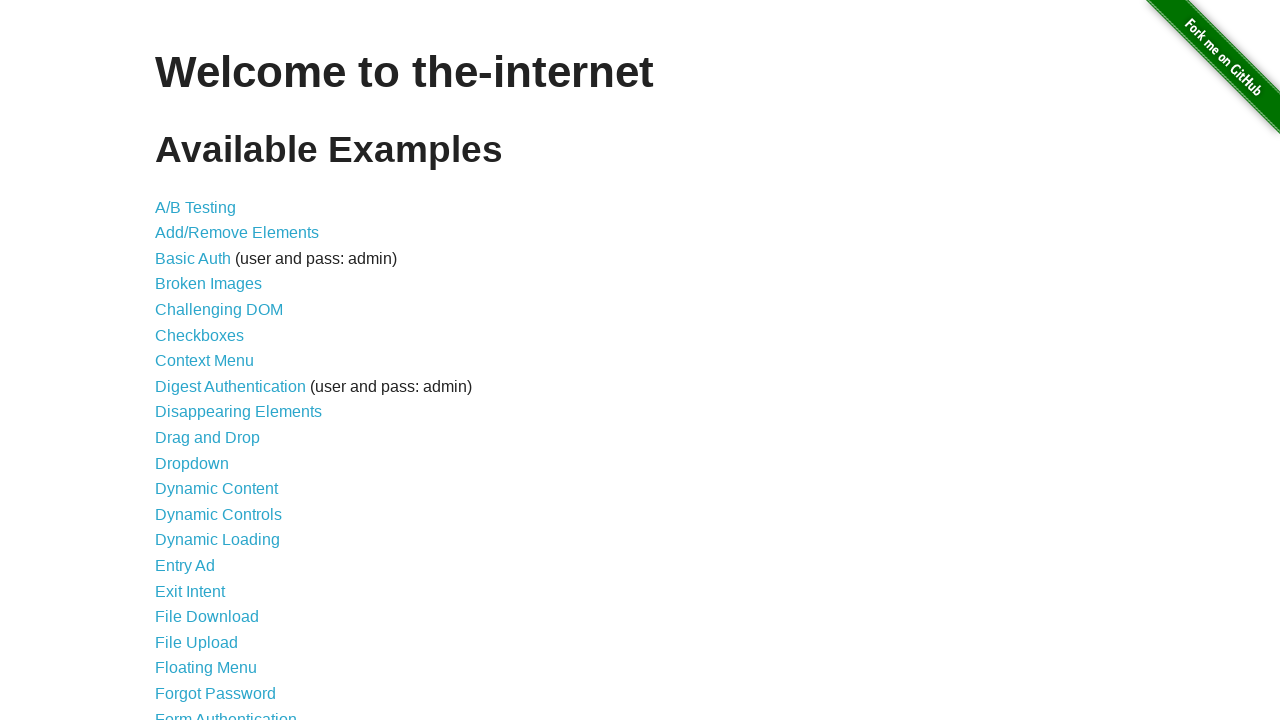

Clicked on Drag and Drop link at (208, 438) on text=Drag and Drop
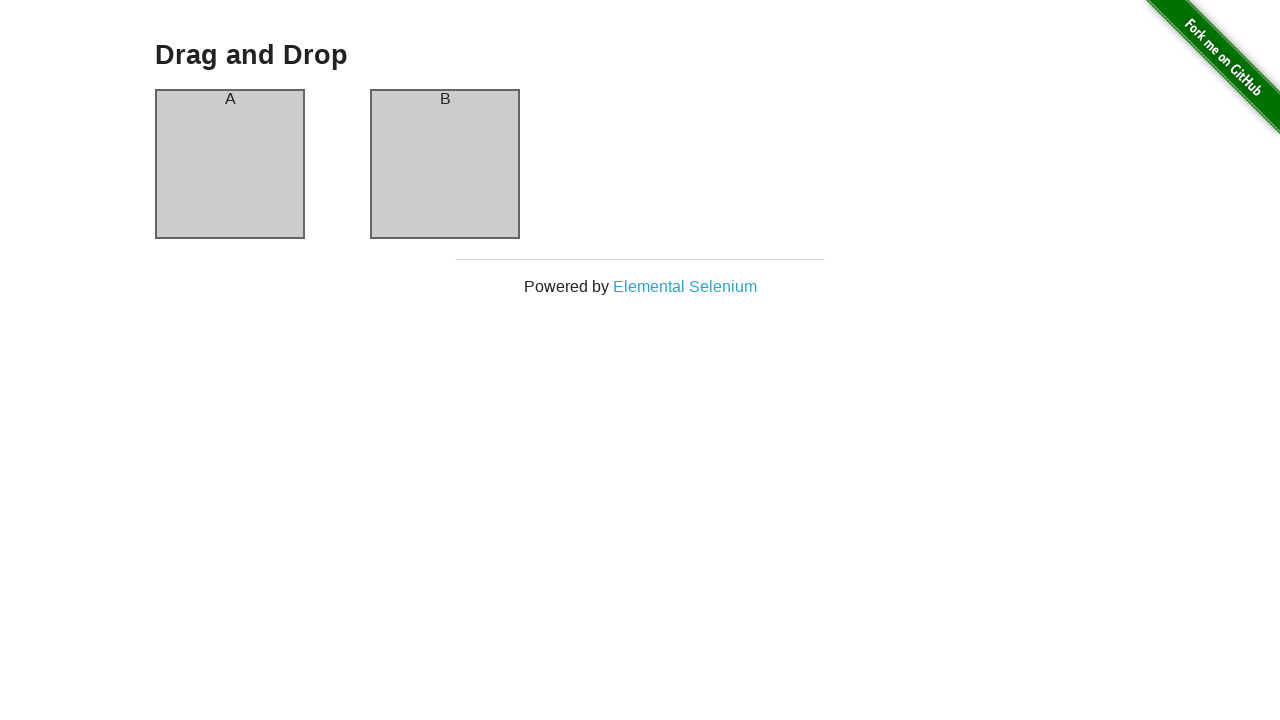

Waited for column A to load
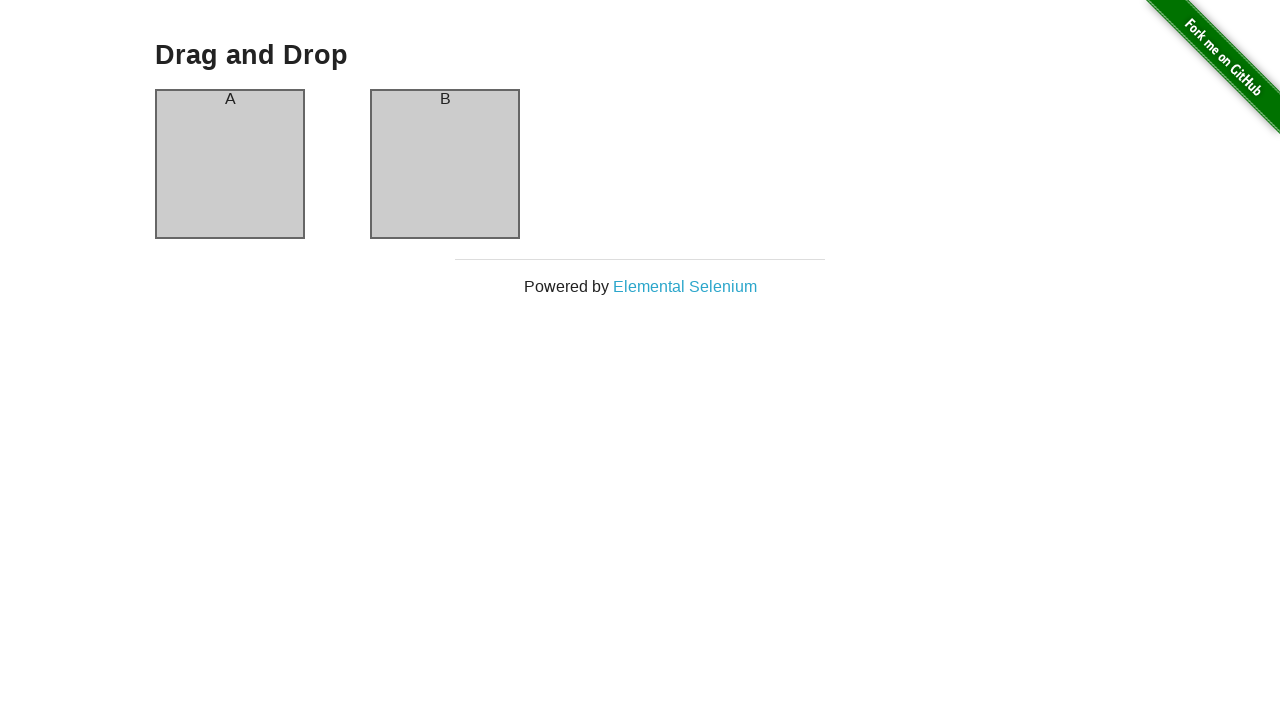

Waited for column B to load
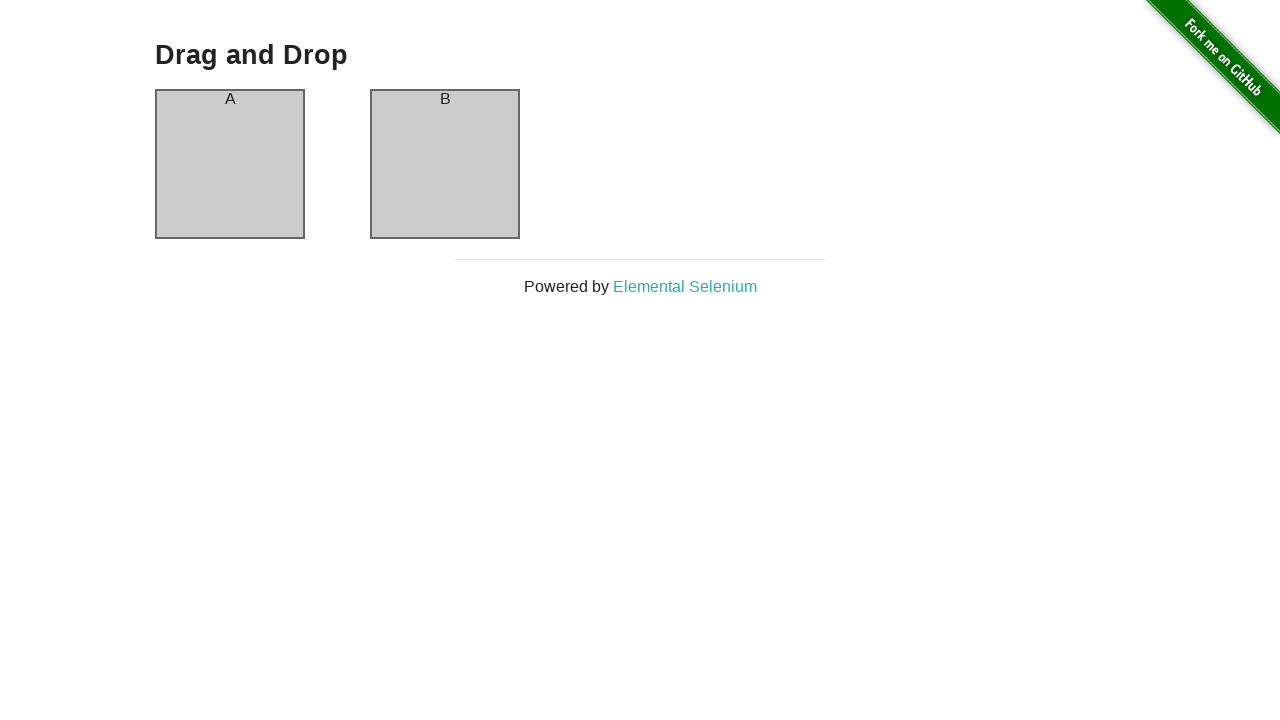

Dragged column B to column A's position at (230, 164)
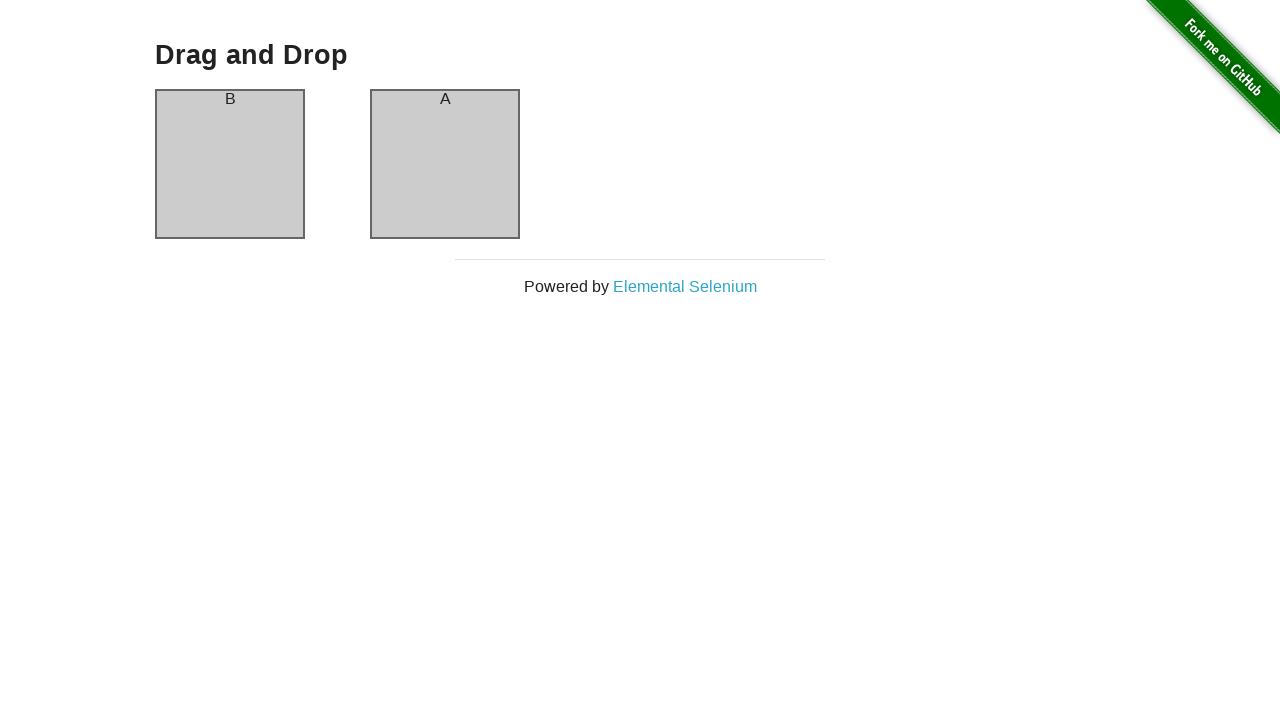

Dragged column A to column B's position at (445, 164)
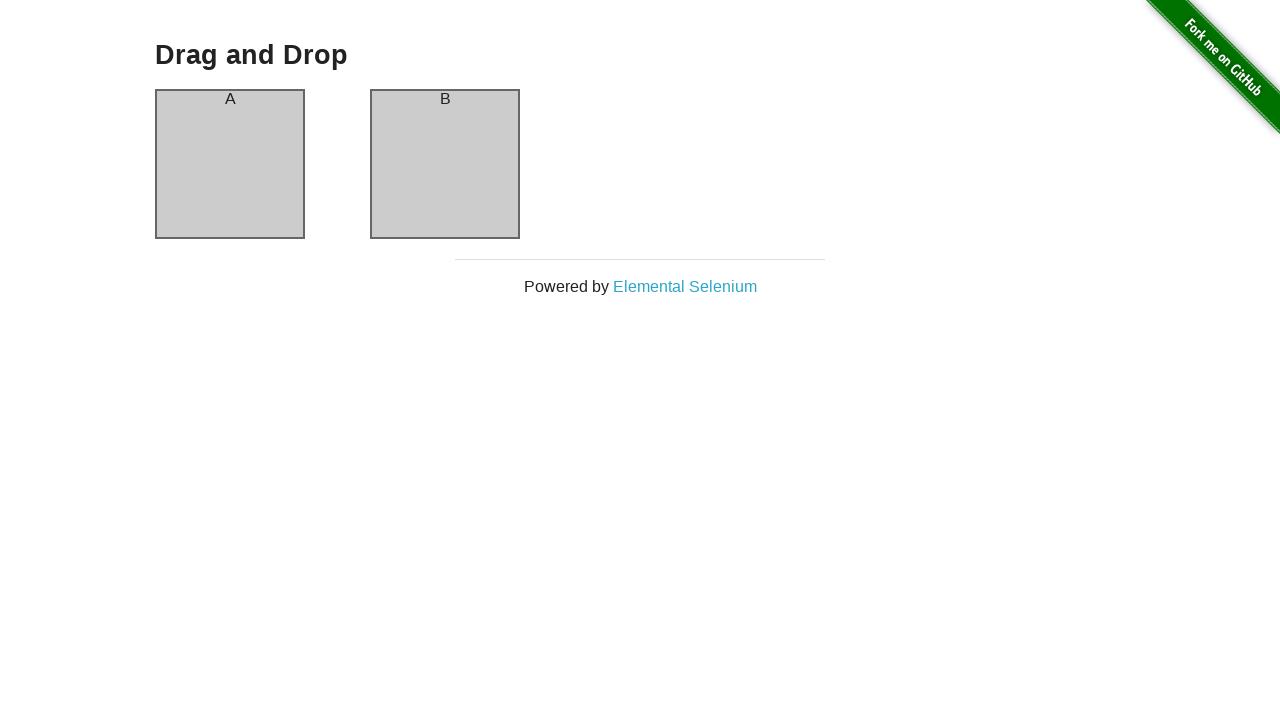

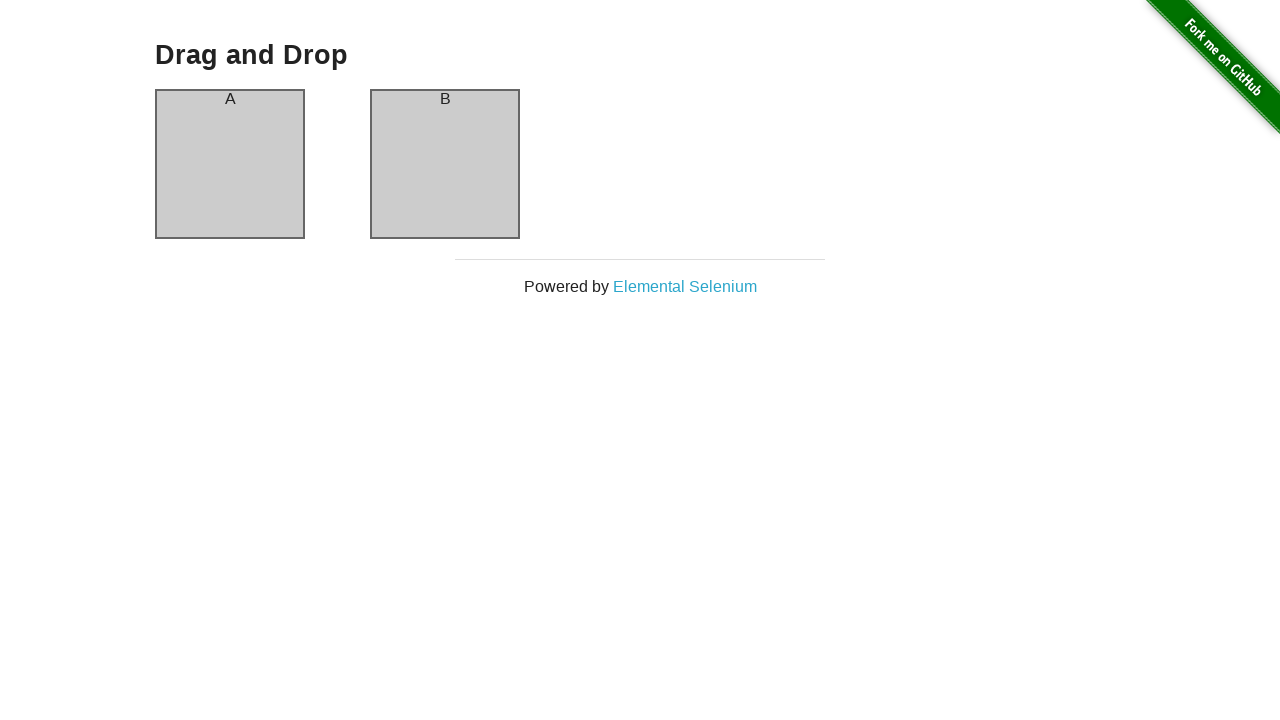